Tests jQuery UI datepicker functionality by navigating through months/years and selecting a specific date

Starting URL: https://jqueryui.com/datepicker/

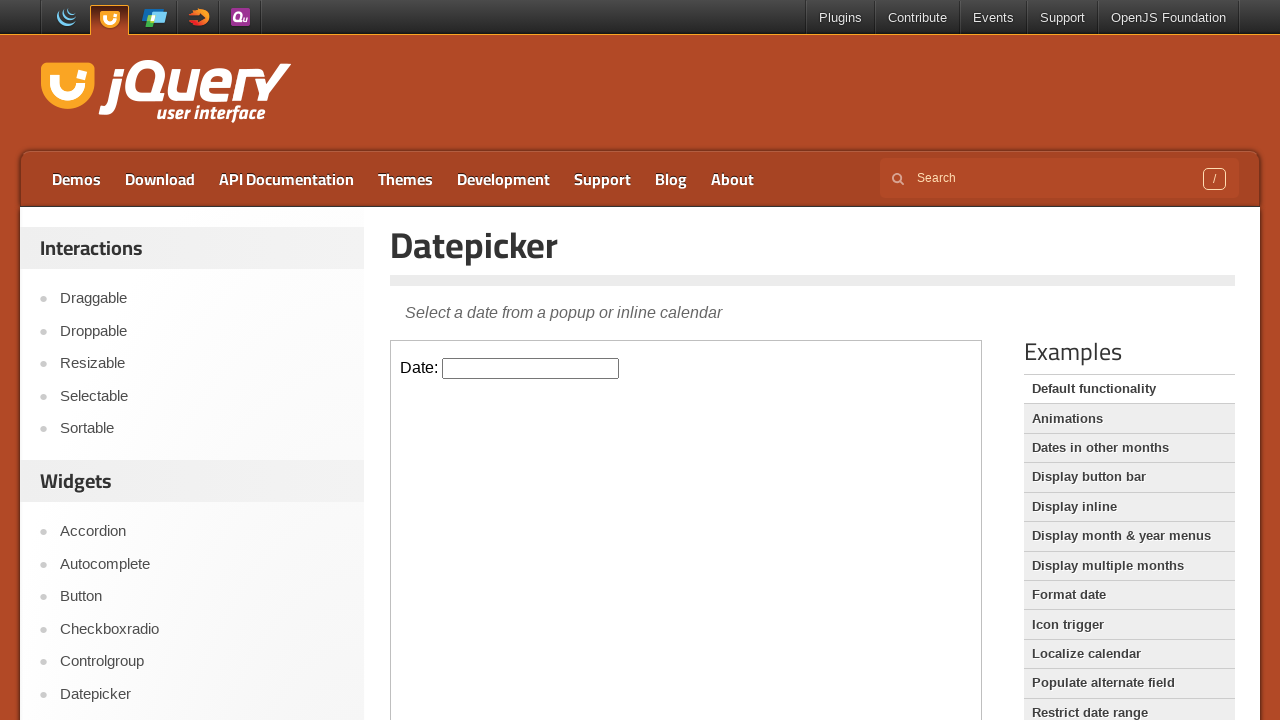

Located iframe containing datepicker
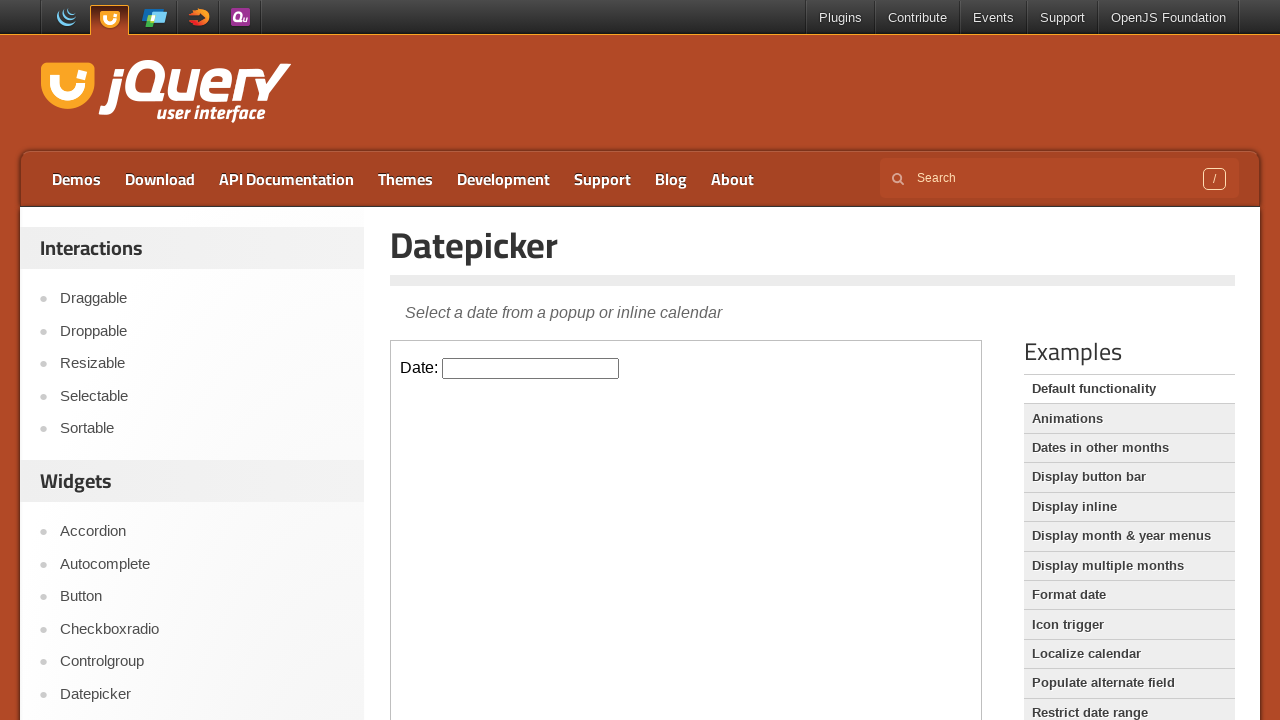

Located datepicker input field
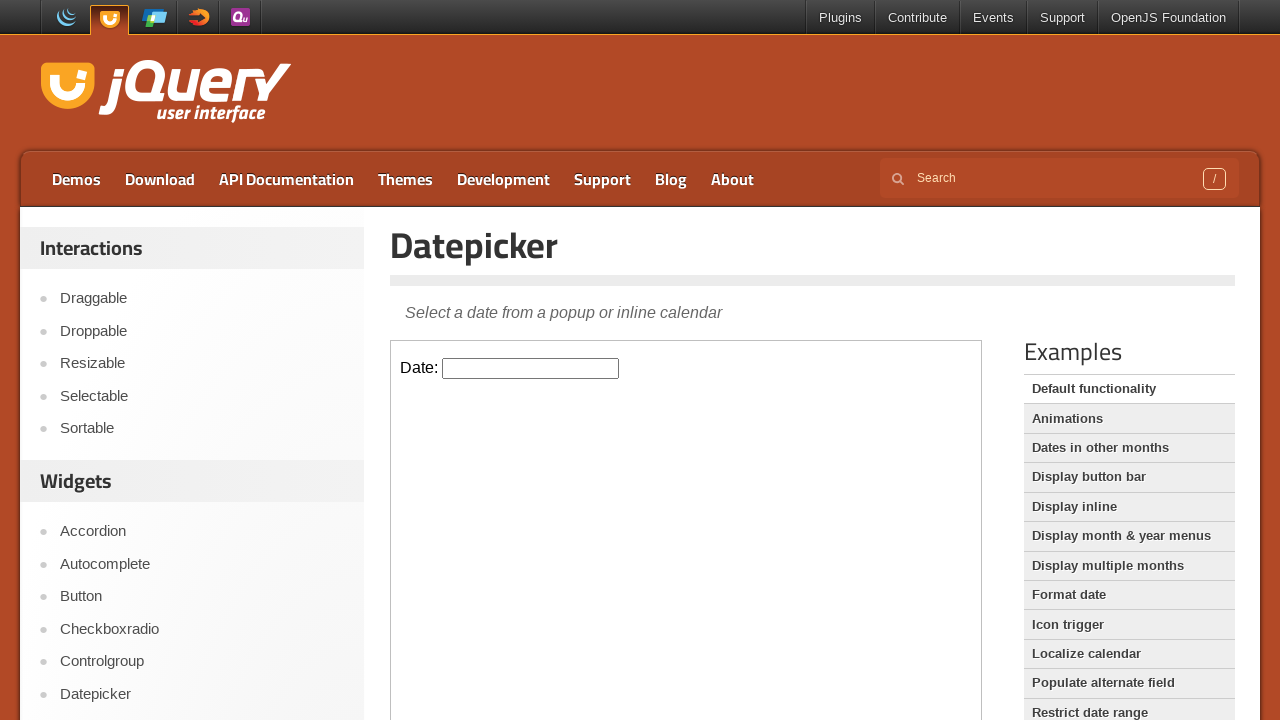

Clicked datepicker input to open calendar at (531, 368) on iframe >> nth=0 >> internal:control=enter-frame >> input#datepicker
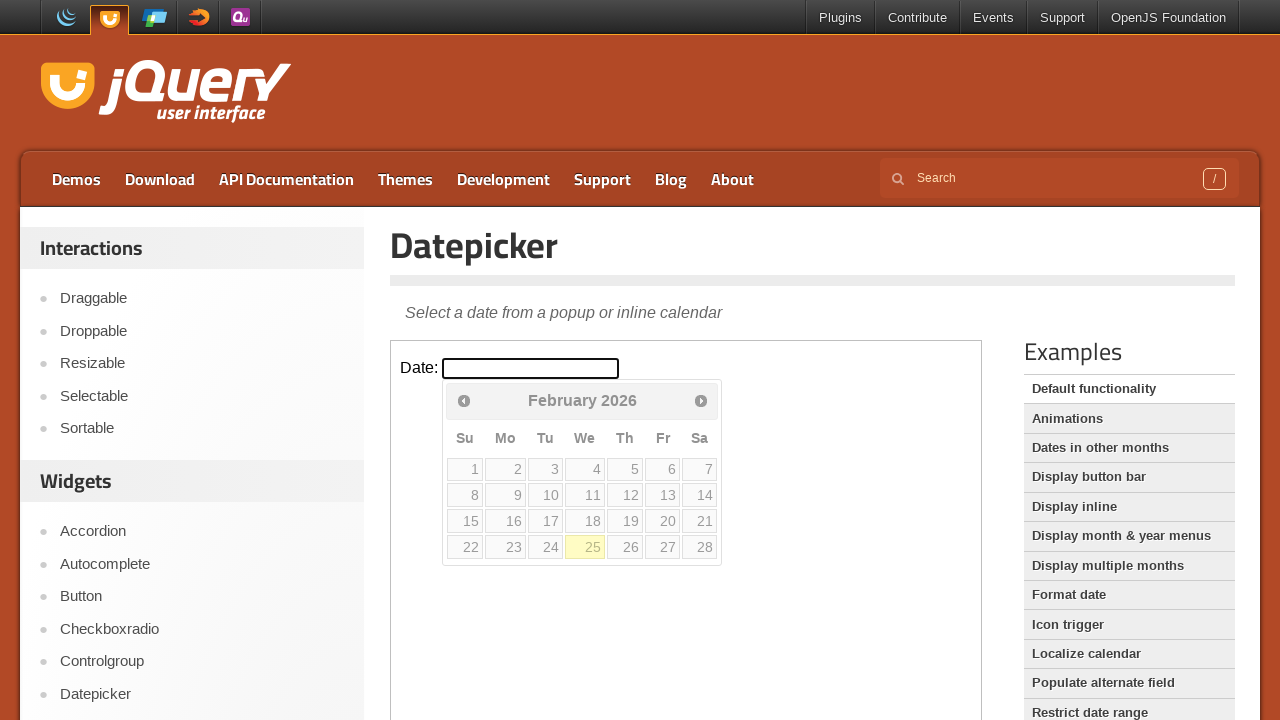

Retrieved current year: 2026
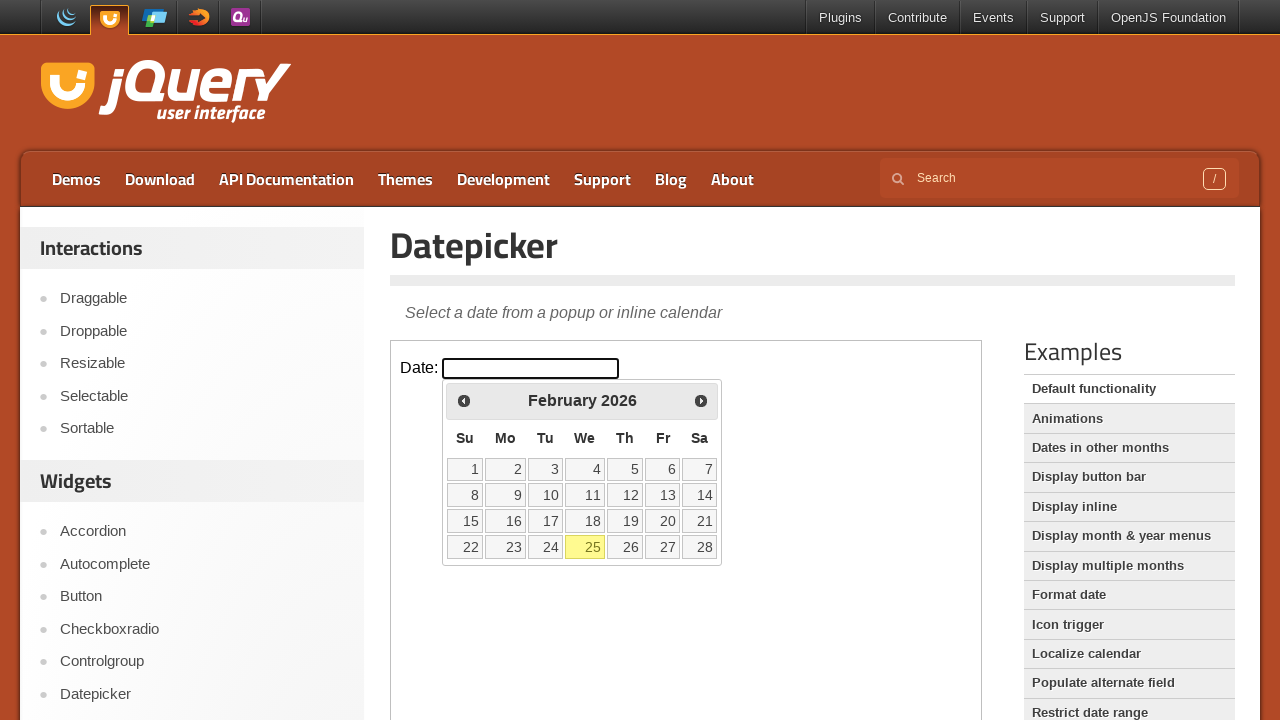

Retrieved current month: February
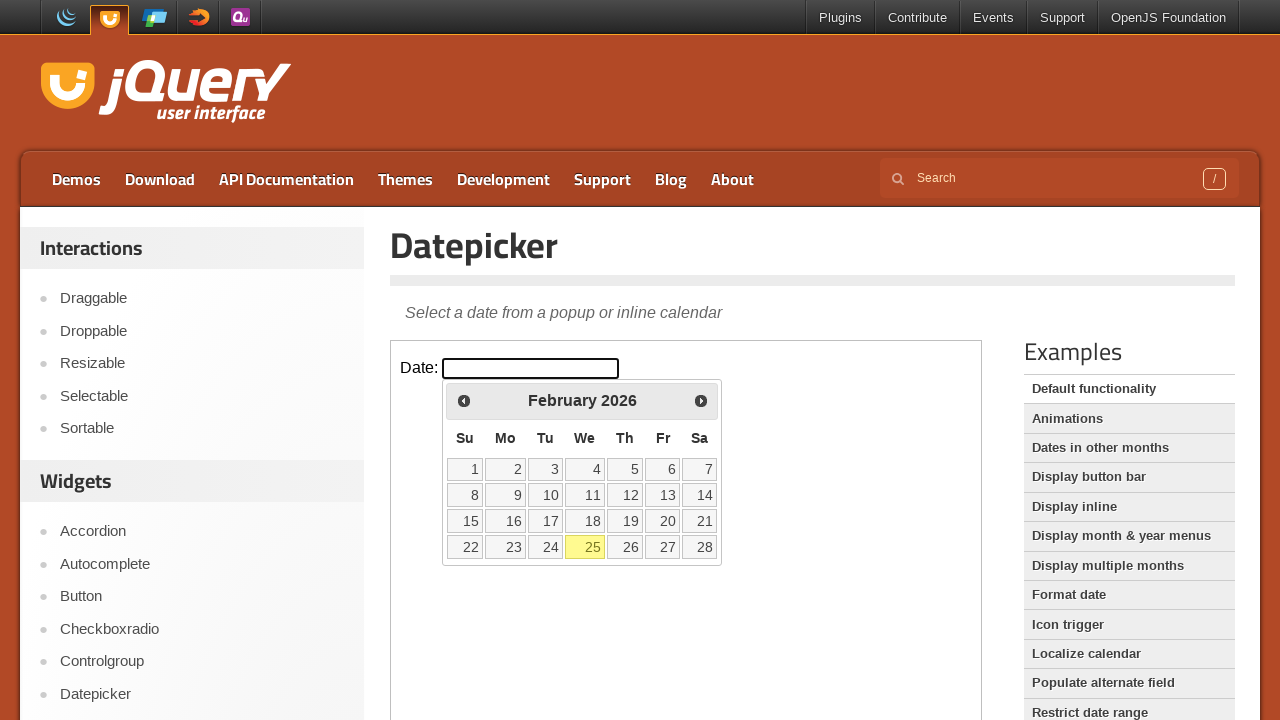

Clicked next month button to navigate forward at (701, 400) on iframe >> nth=0 >> internal:control=enter-frame >> span.ui-icon.ui-icon-circle-t
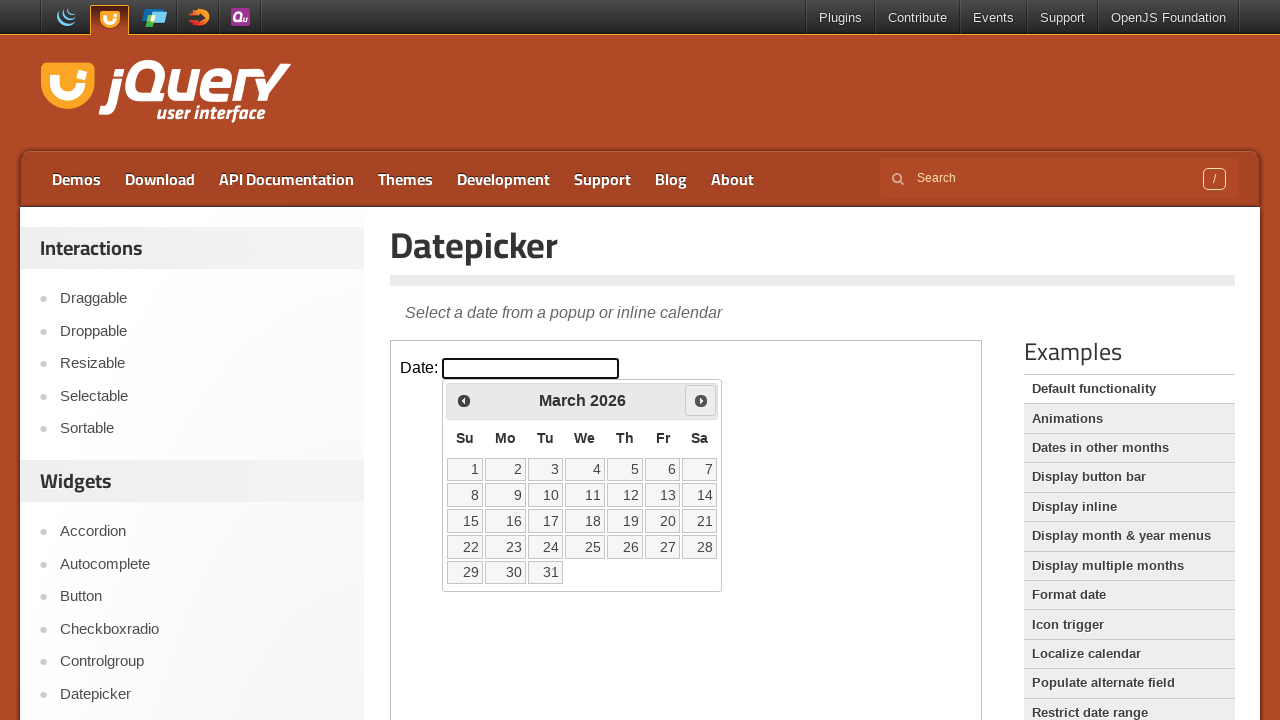

Retrieved current year: 2026
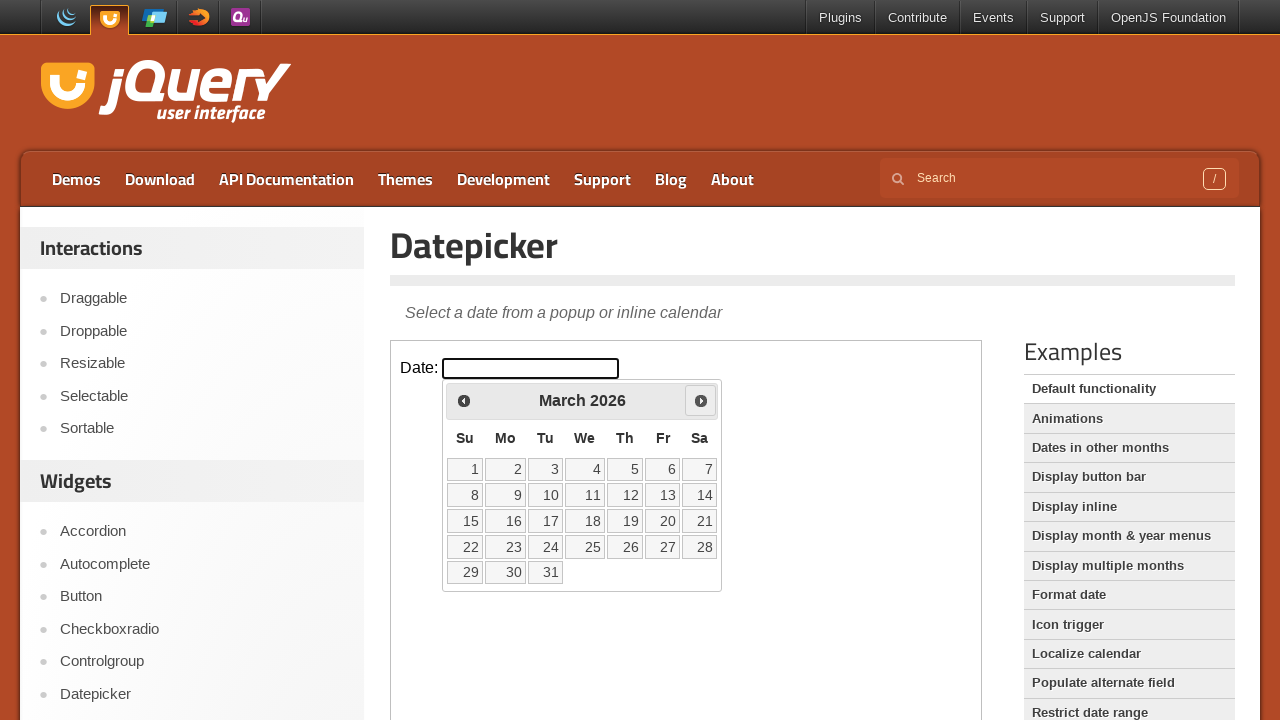

Retrieved current month: March
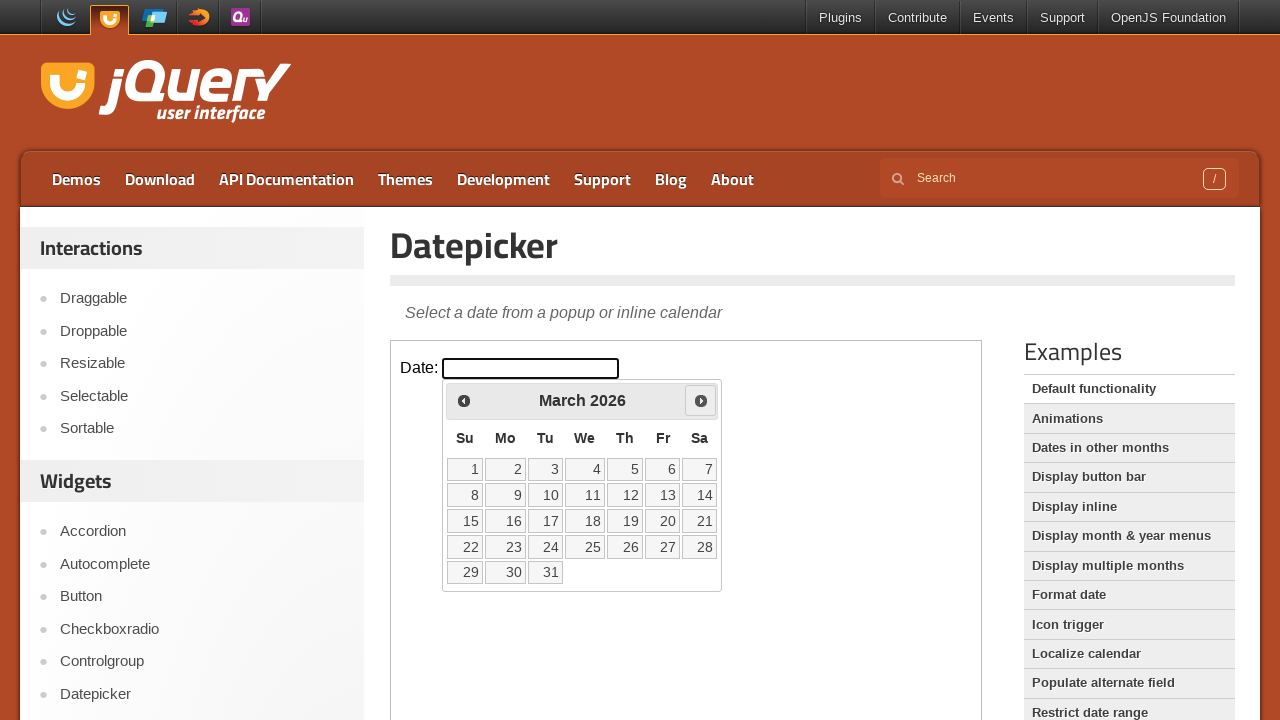

Clicked next month button to navigate forward at (701, 400) on iframe >> nth=0 >> internal:control=enter-frame >> span.ui-icon.ui-icon-circle-t
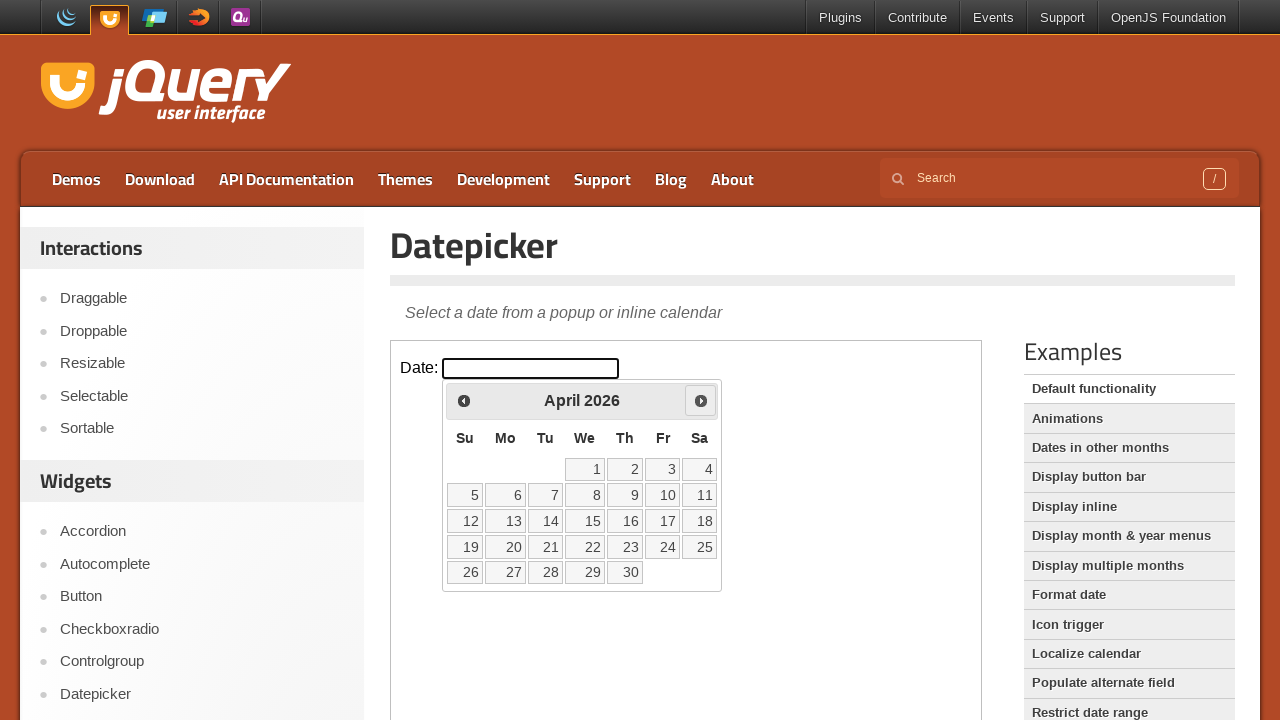

Retrieved current year: 2026
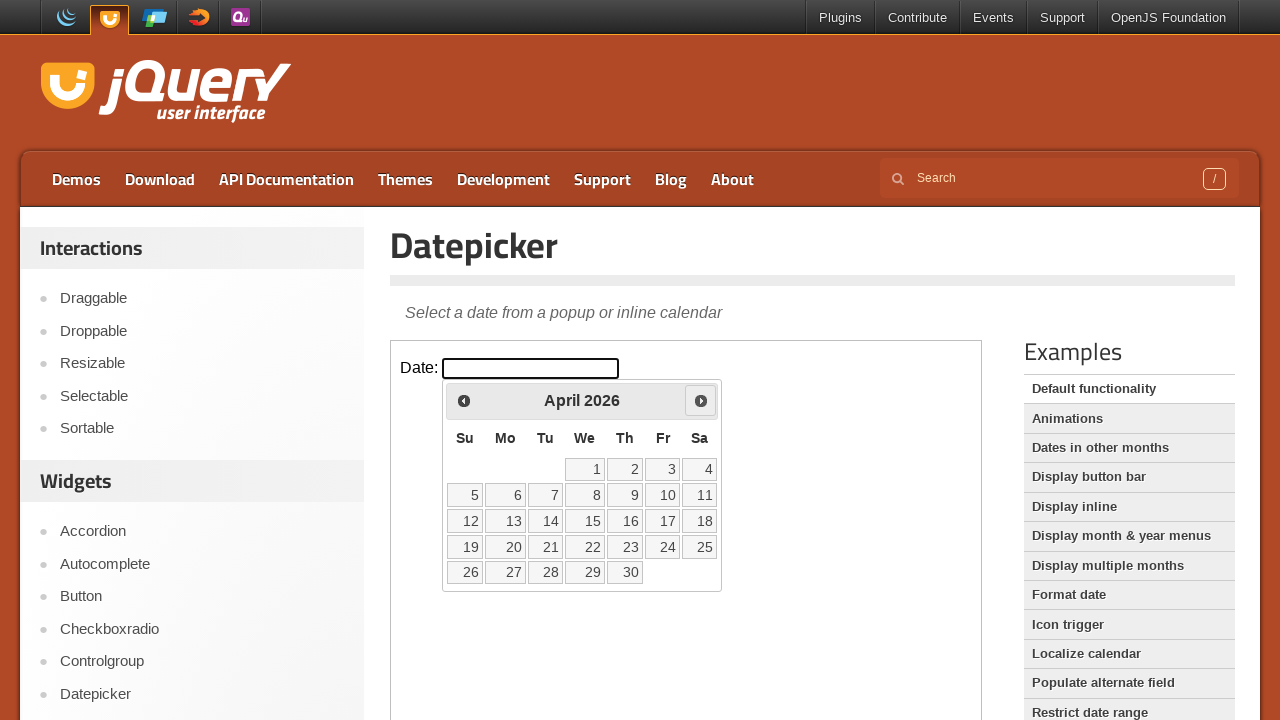

Retrieved current month: April
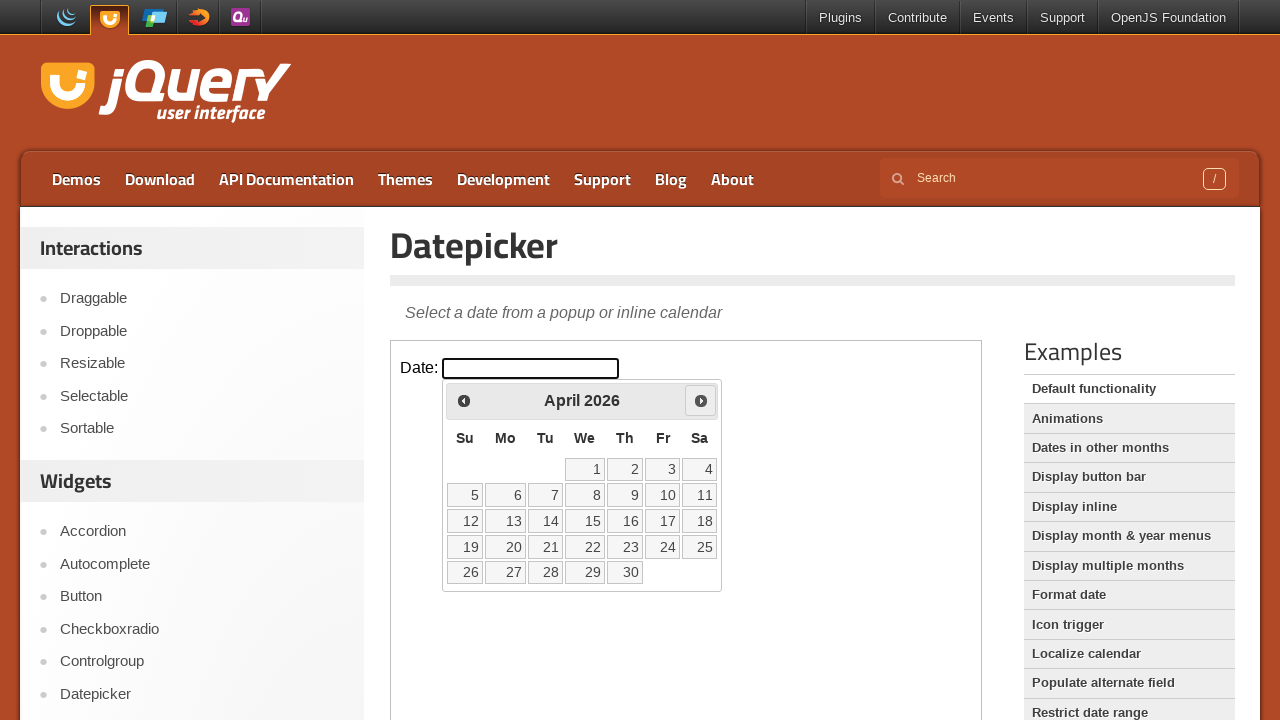

Clicked next month button to navigate forward at (701, 400) on iframe >> nth=0 >> internal:control=enter-frame >> span.ui-icon.ui-icon-circle-t
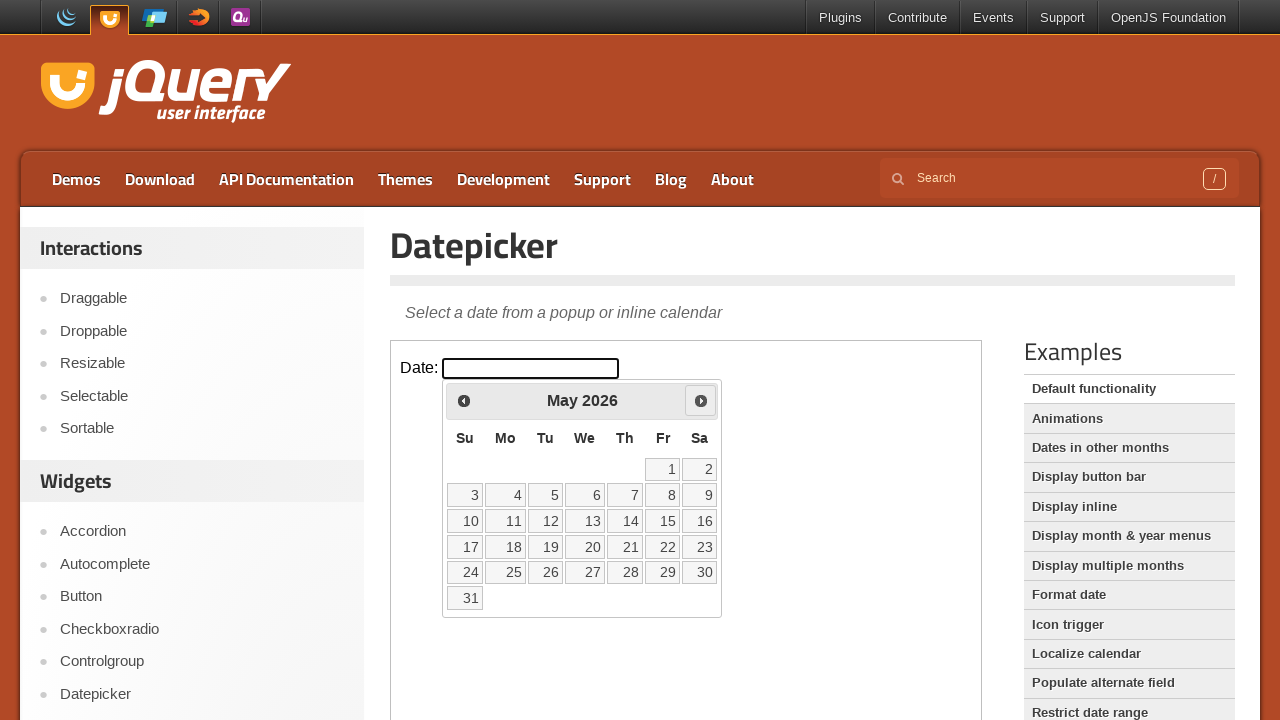

Retrieved current year: 2026
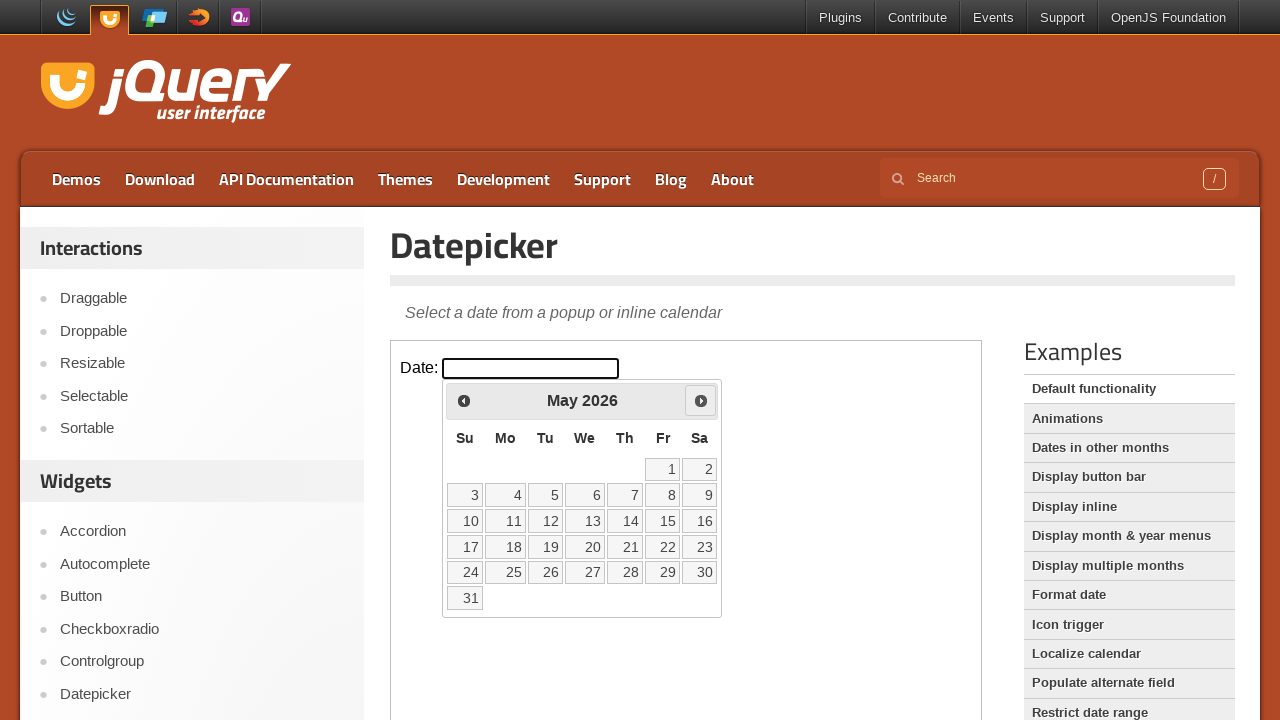

Retrieved current month: May
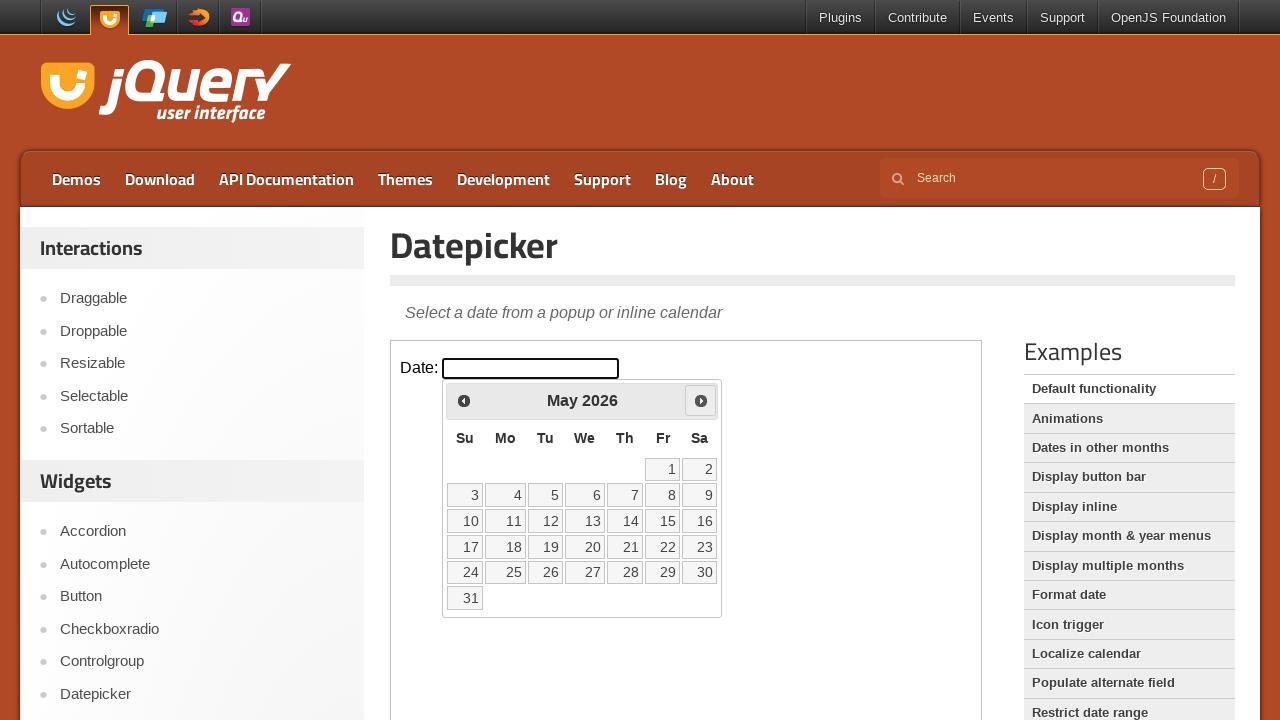

Reached target date: May 2026
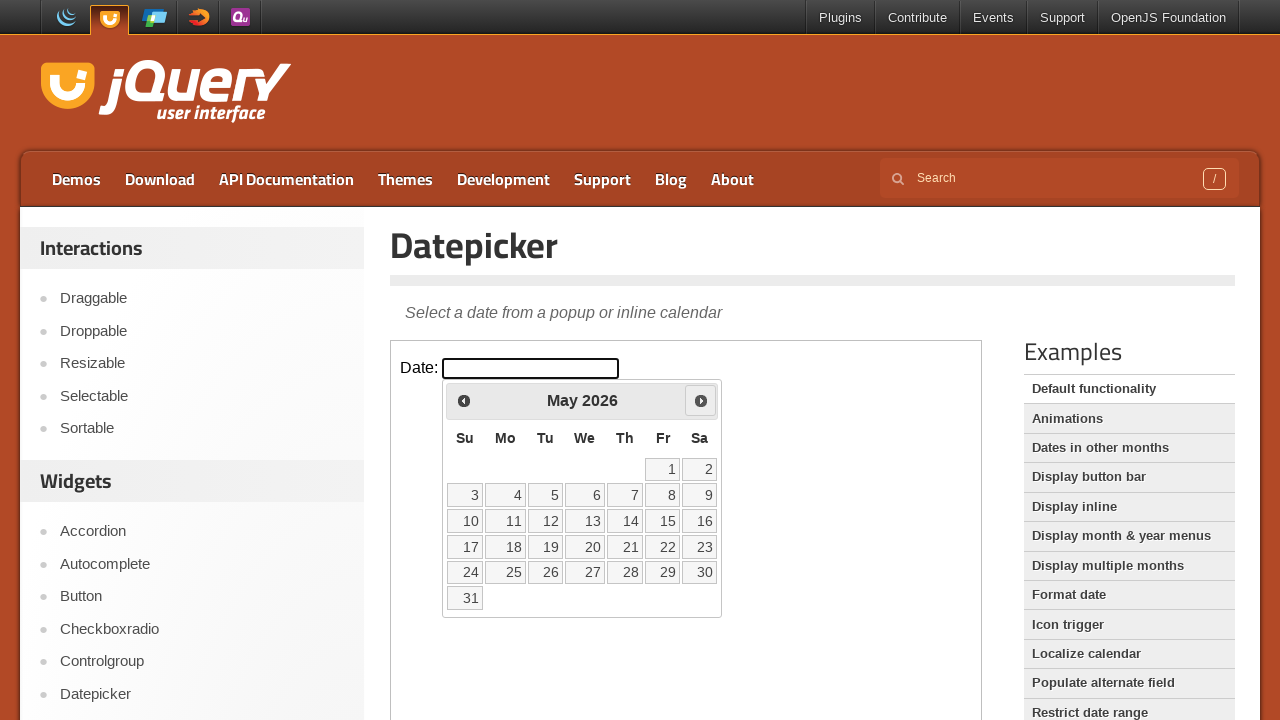

Clicked date 20 to select it at (585, 547) on iframe >> nth=0 >> internal:control=enter-frame >> .ui-datepicker-calendar td:ha
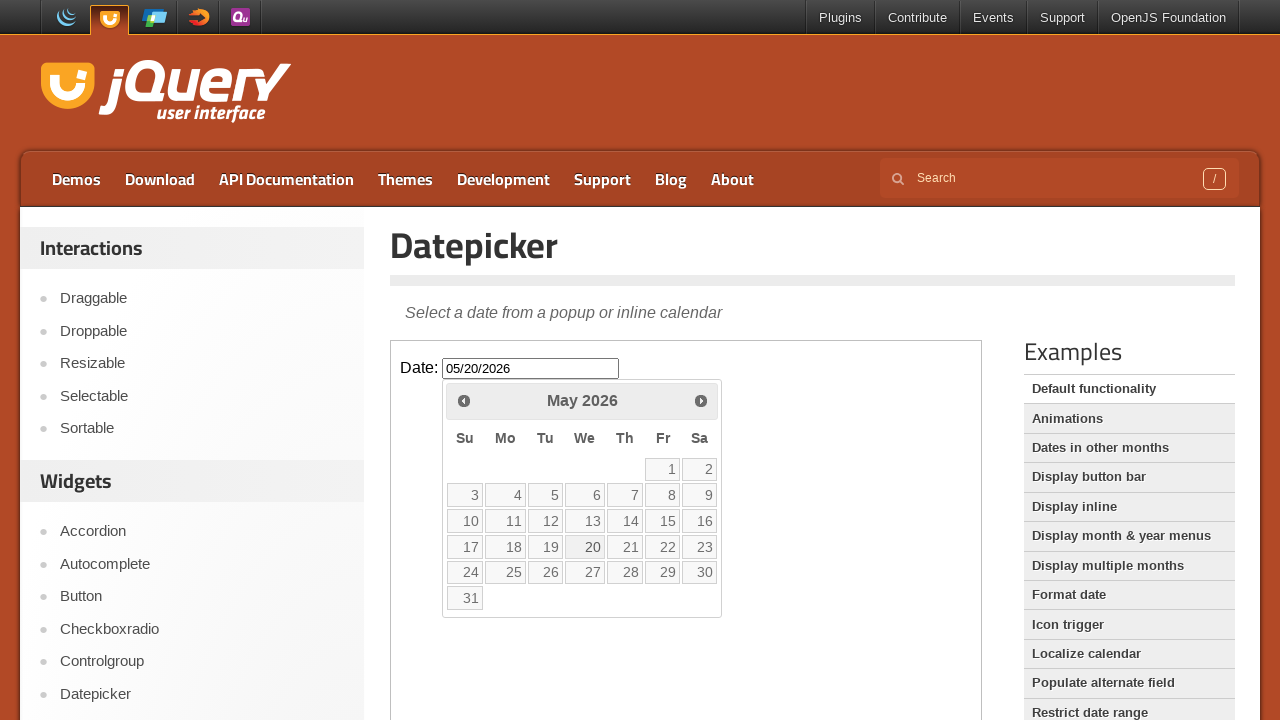

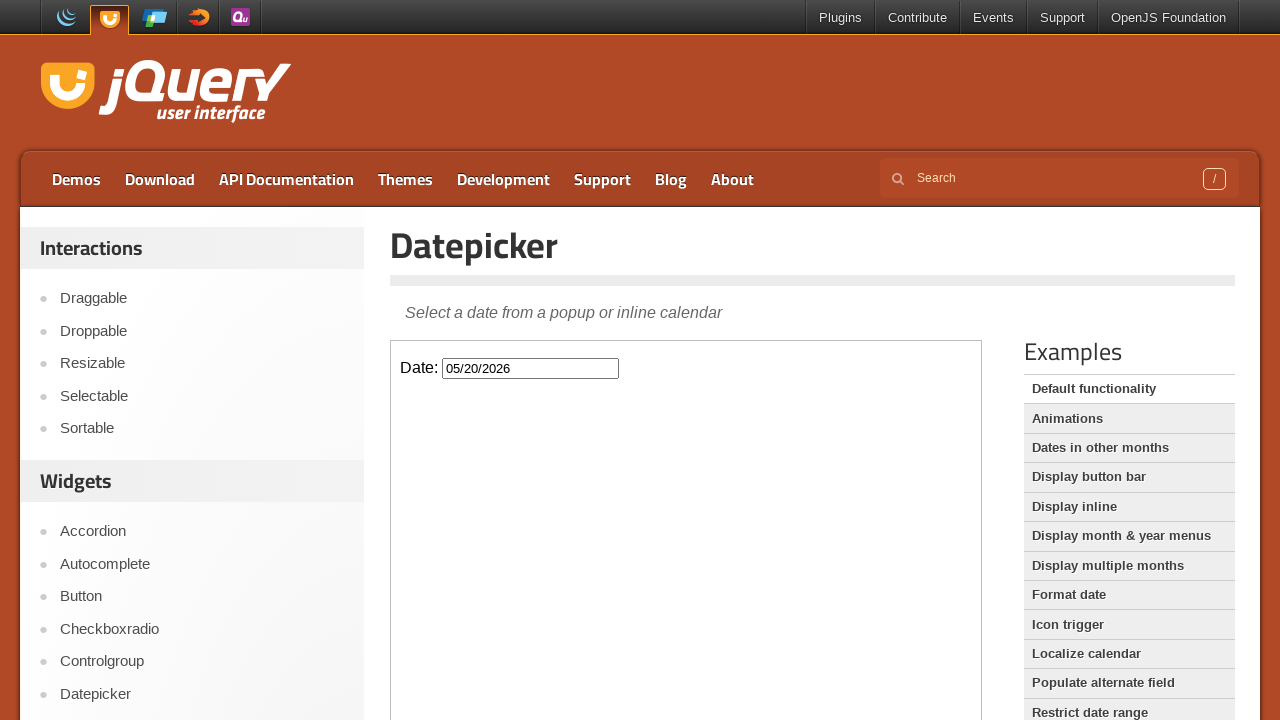